Tests alert functionality by triggering an alert and getting its text content

Starting URL: https://rahulshettyacademy.com/AutomationPractice/

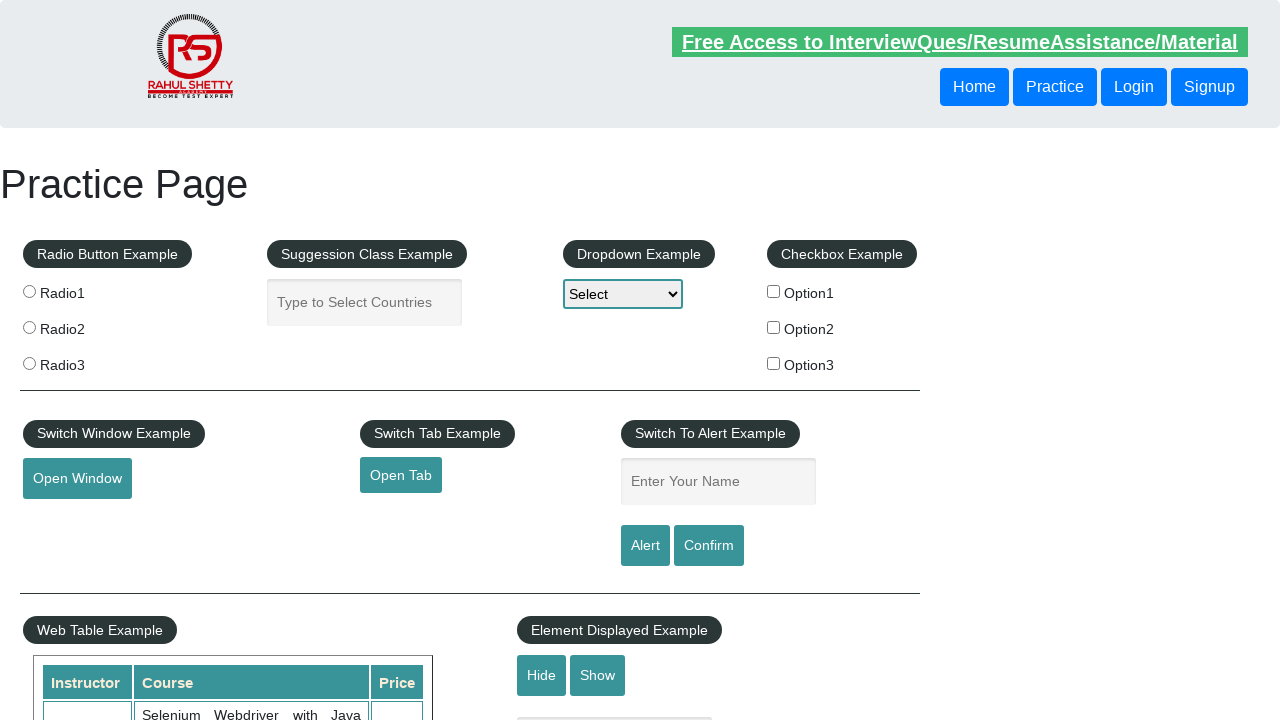

Clicked alert button to trigger alert at (645, 546) on xpath=//input[@id='alertbtn']
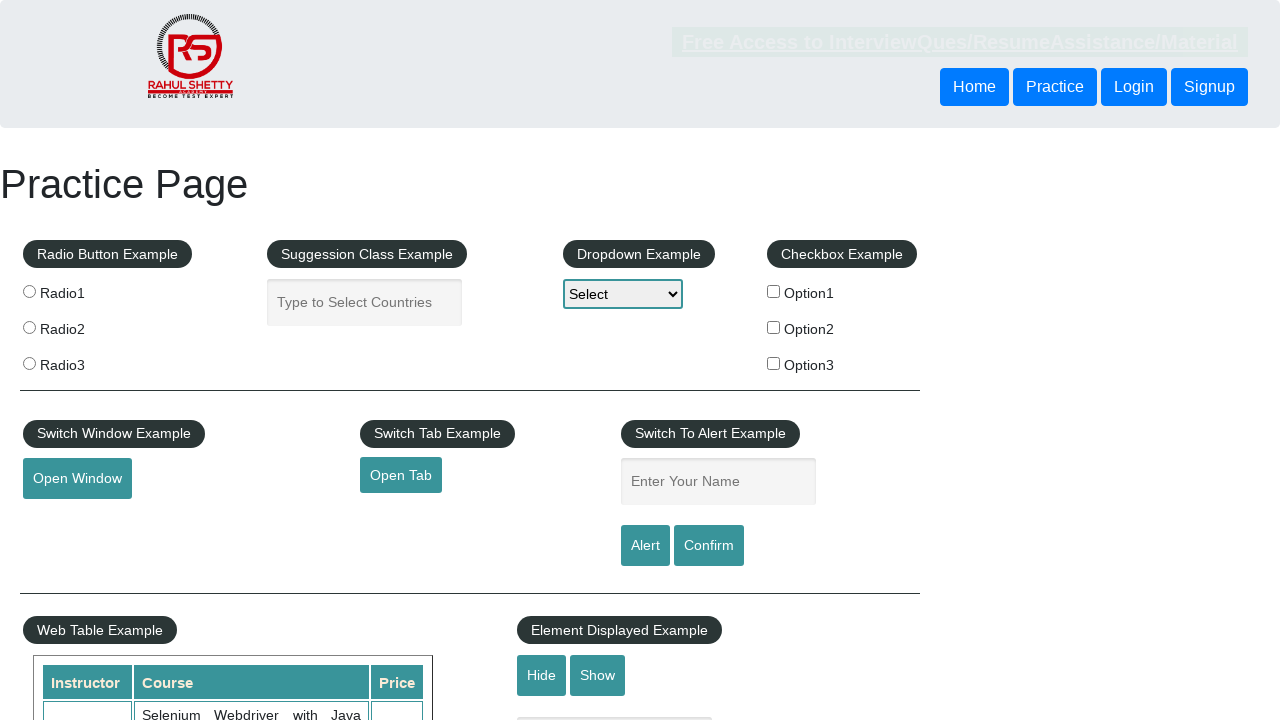

Set up dialog handler to dismiss alert
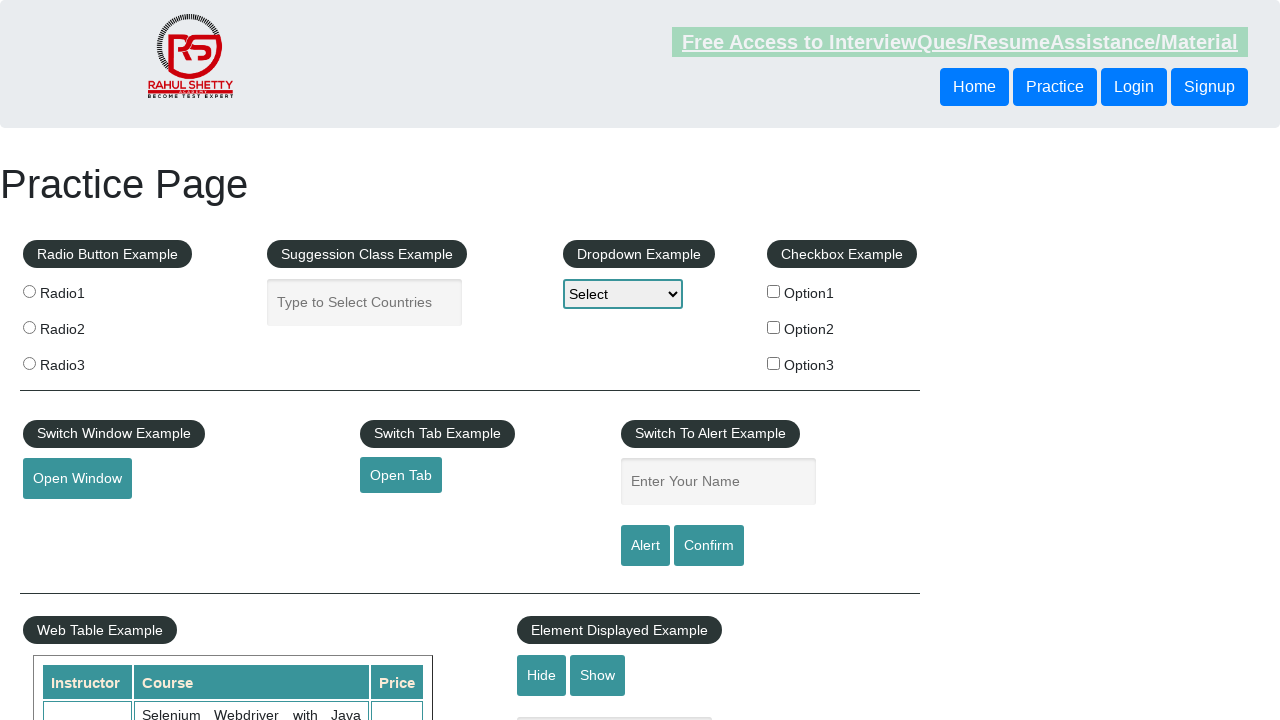

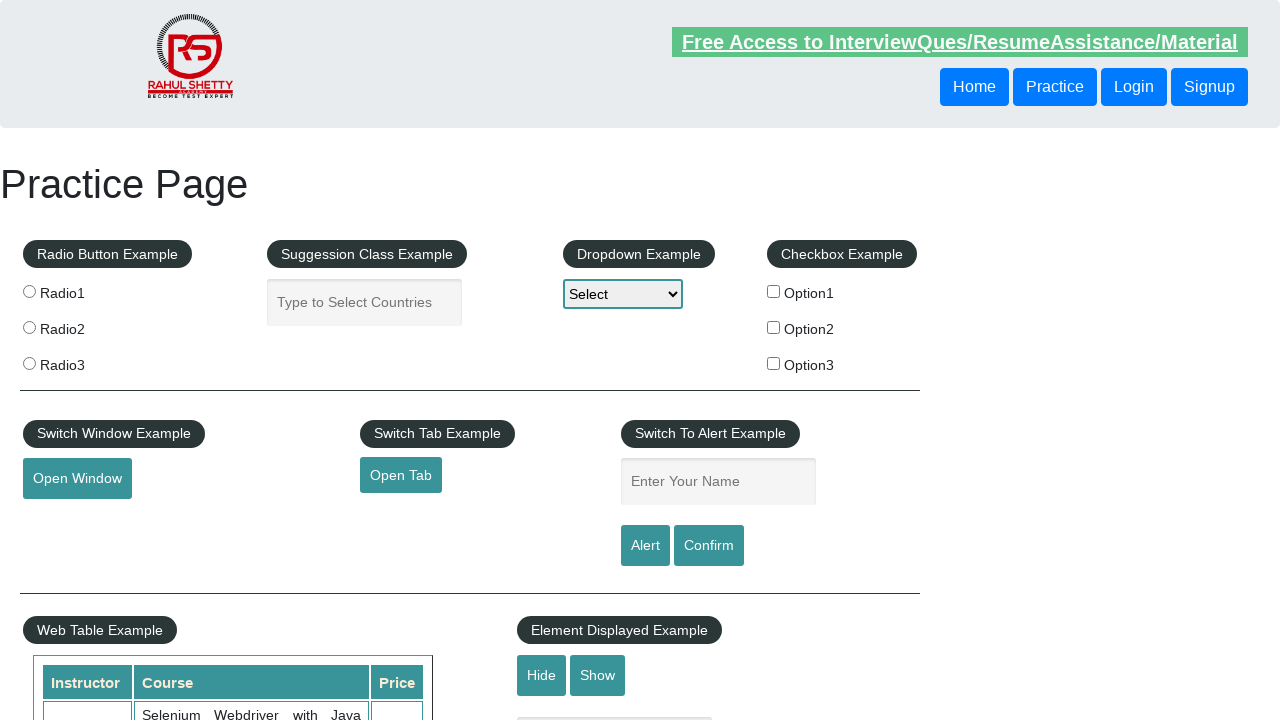